Tests a signup/contact form by filling in first name, last name, and email fields and submitting the form

Starting URL: https://secure-retreat-92358.herokuapp.com/

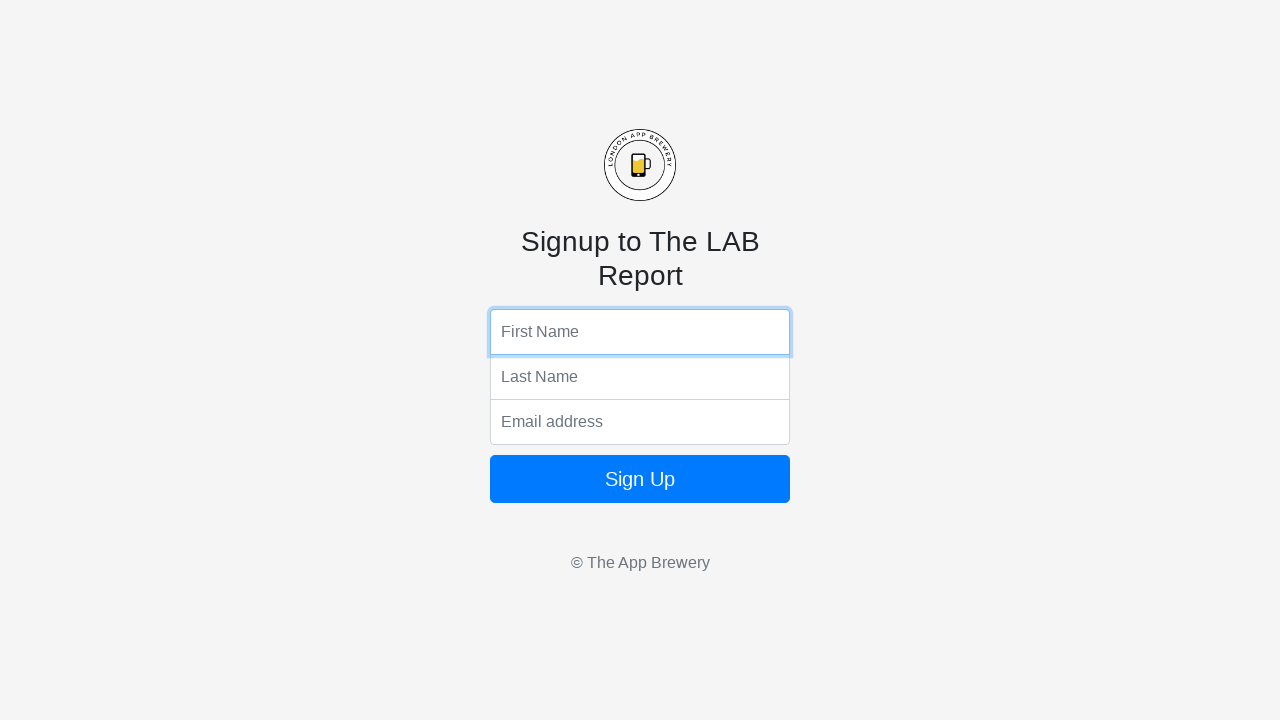

Navigated to signup form page
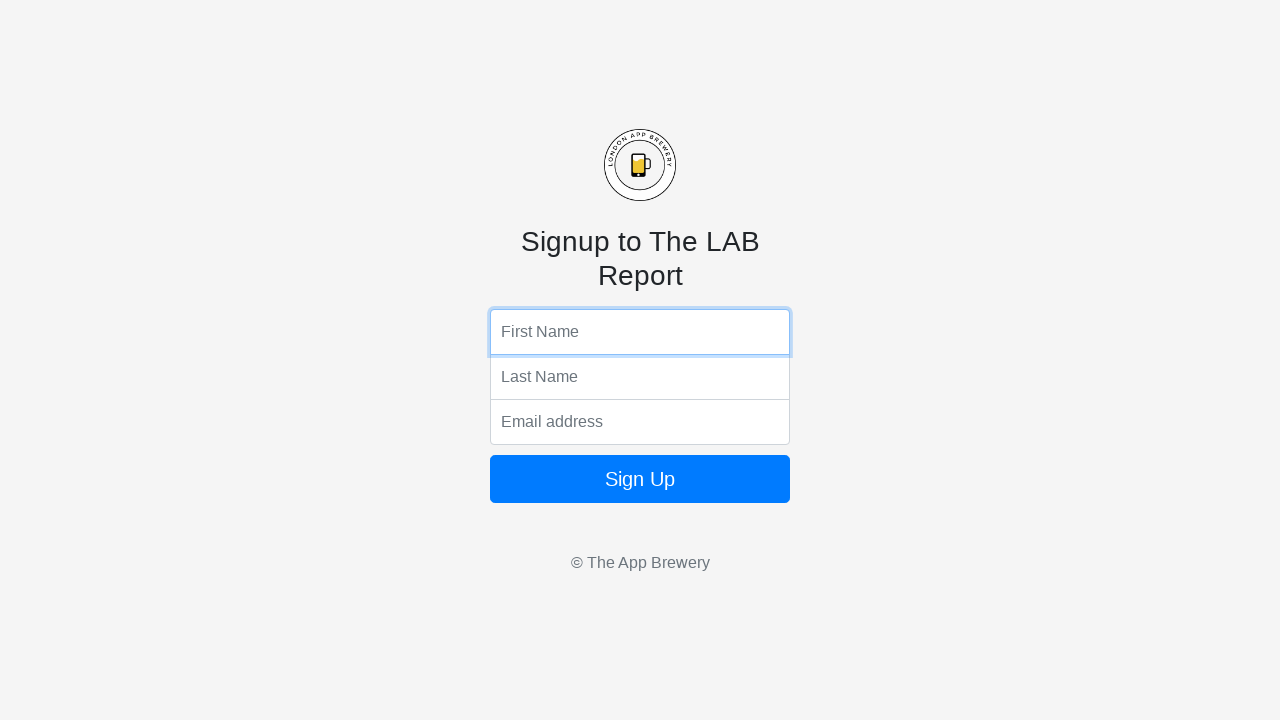

Filled first name field with 'Marcus' on //html/body/form/input[1]
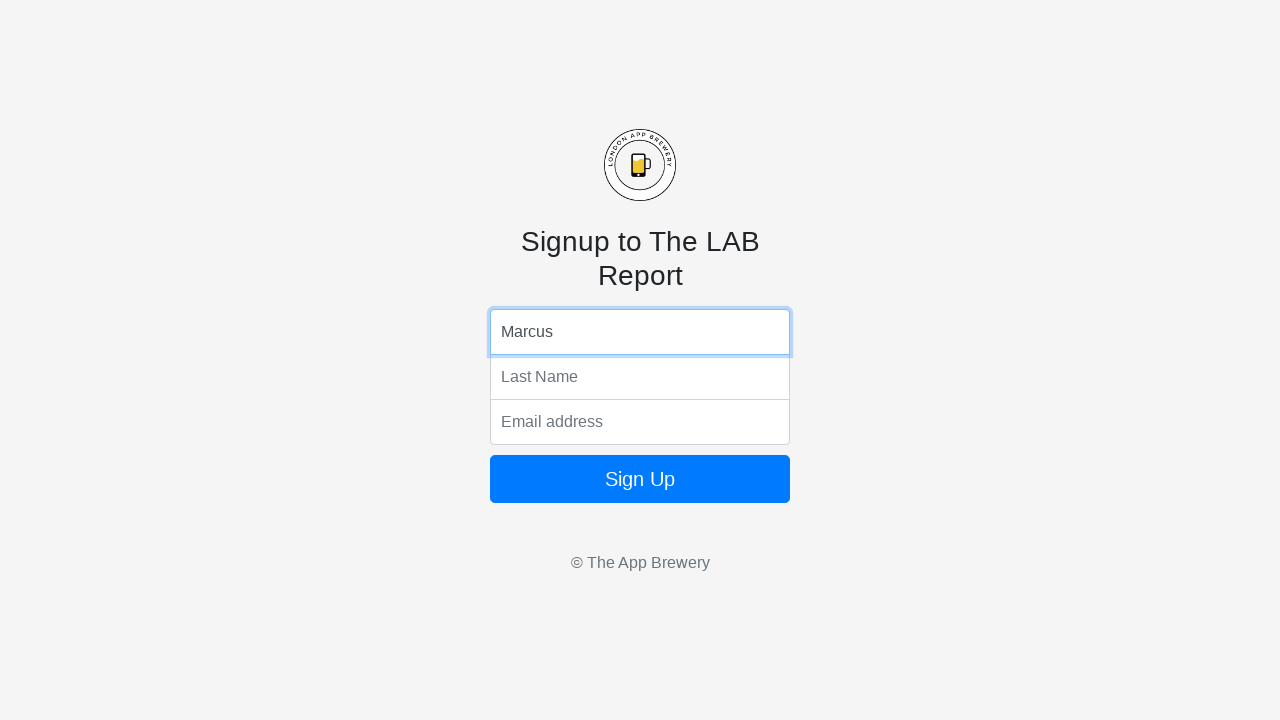

Filled last name field with 'Thompson' on //html/body/form/input[2]
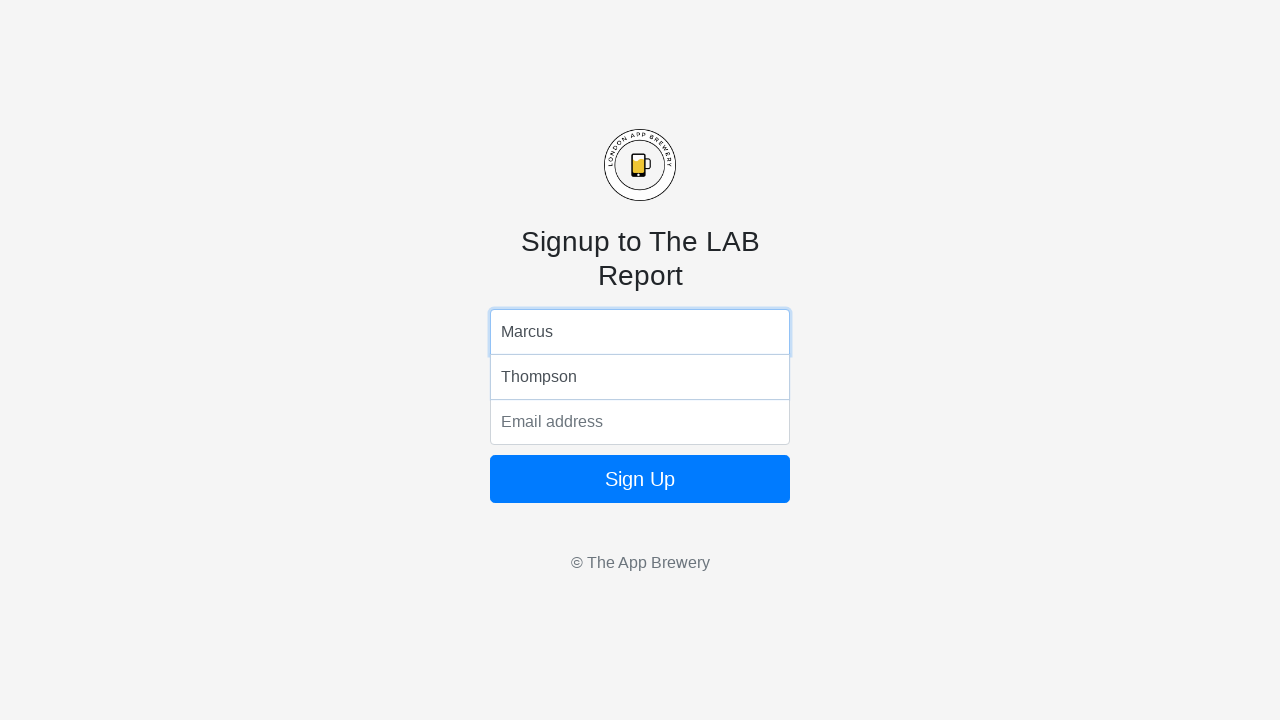

Filled email field with 'marcus.thompson@example.com' on //html/body/form/input[3]
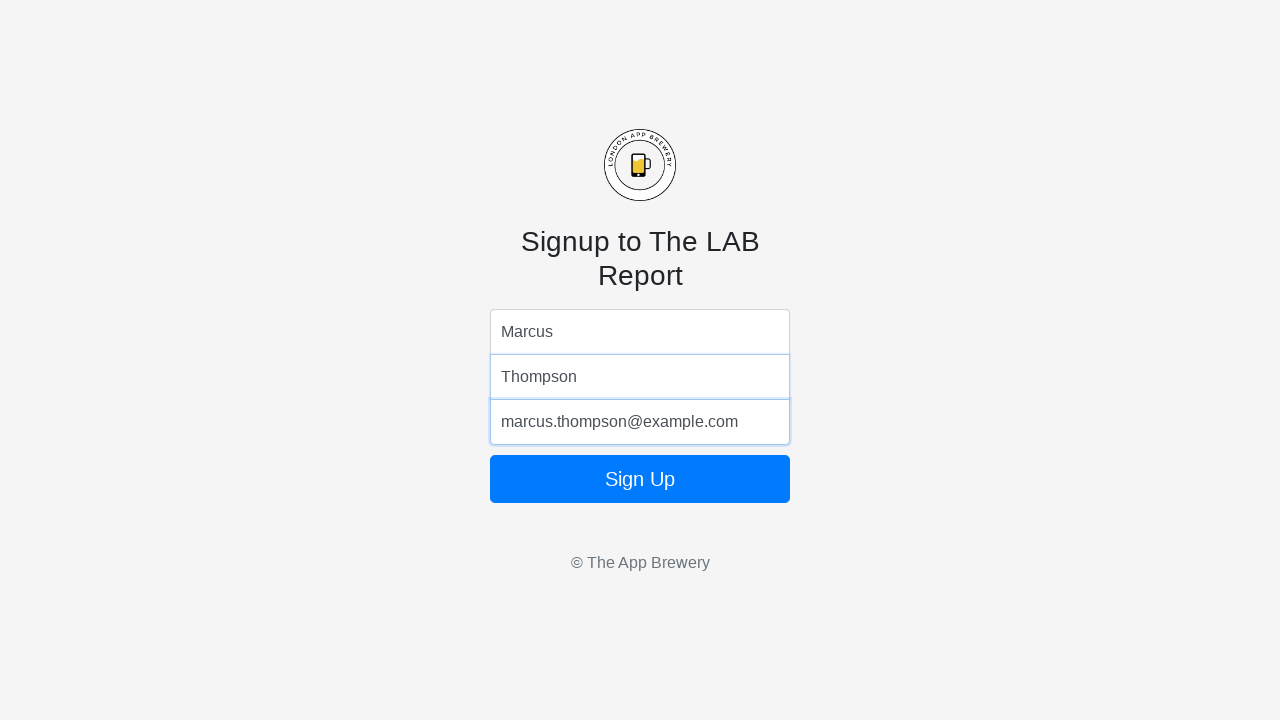

Pressed Enter to submit the form on //html/body/form/input[3]
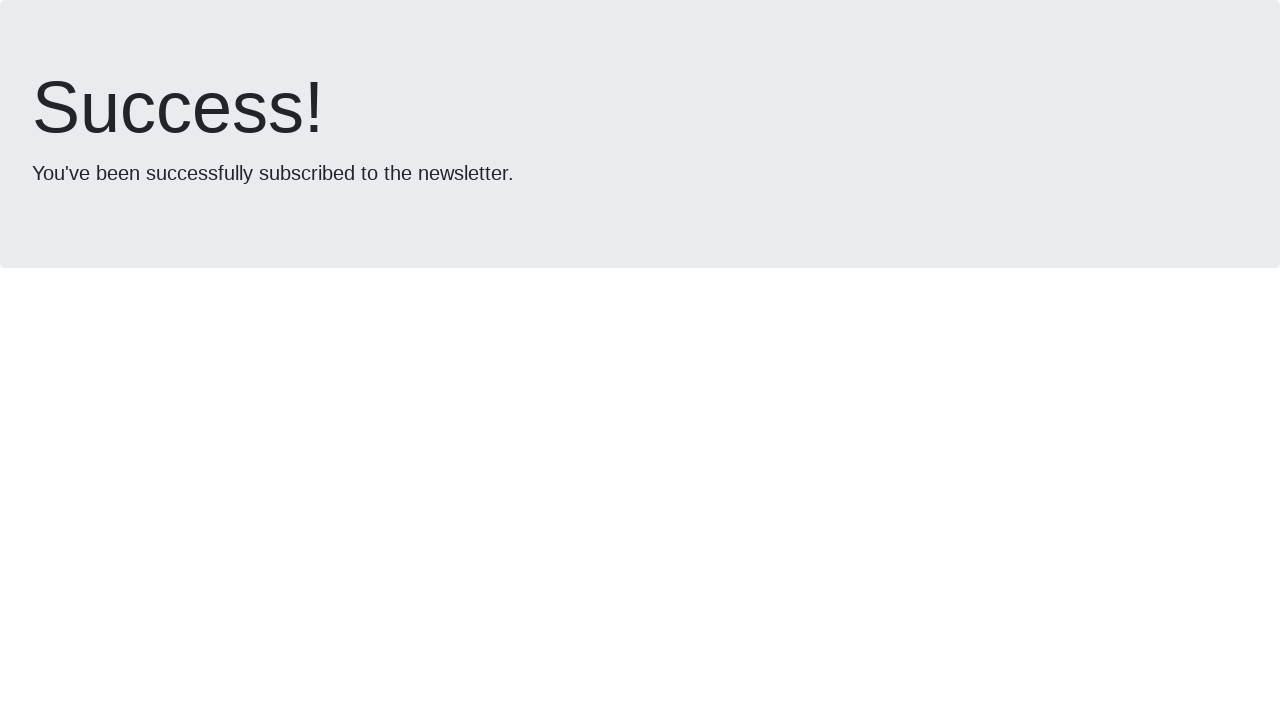

Form submission completed and page loaded
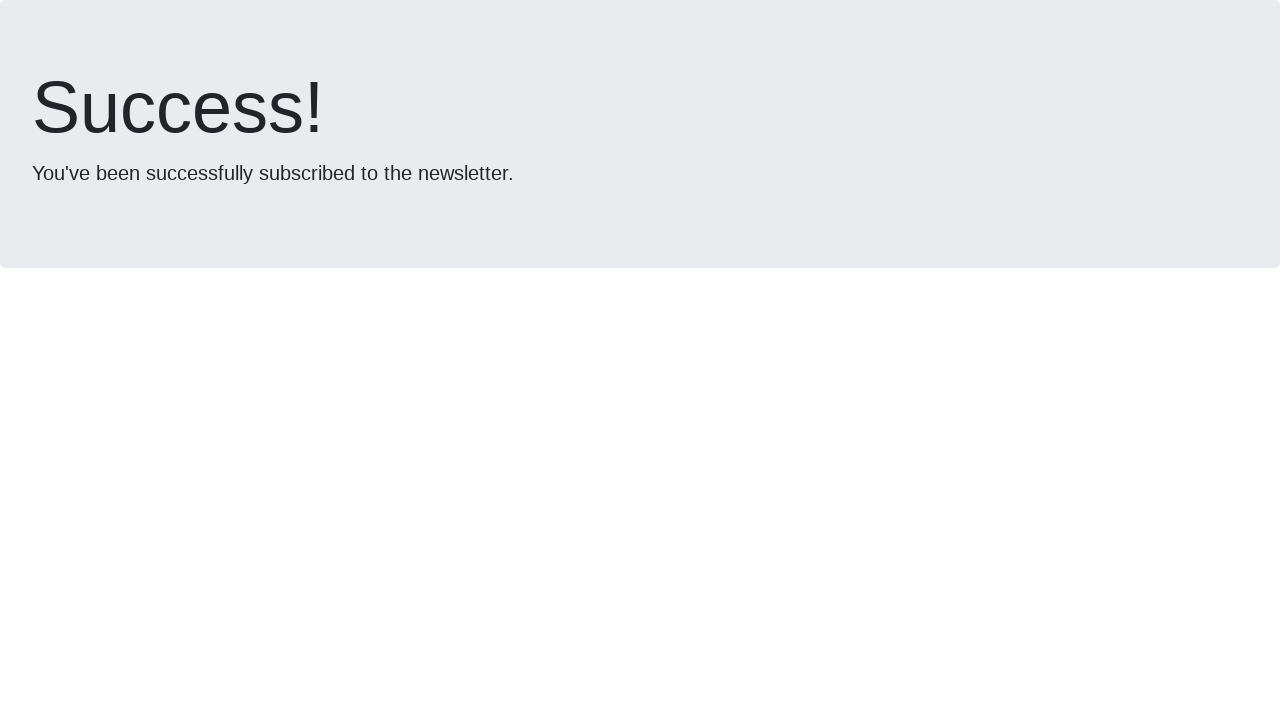

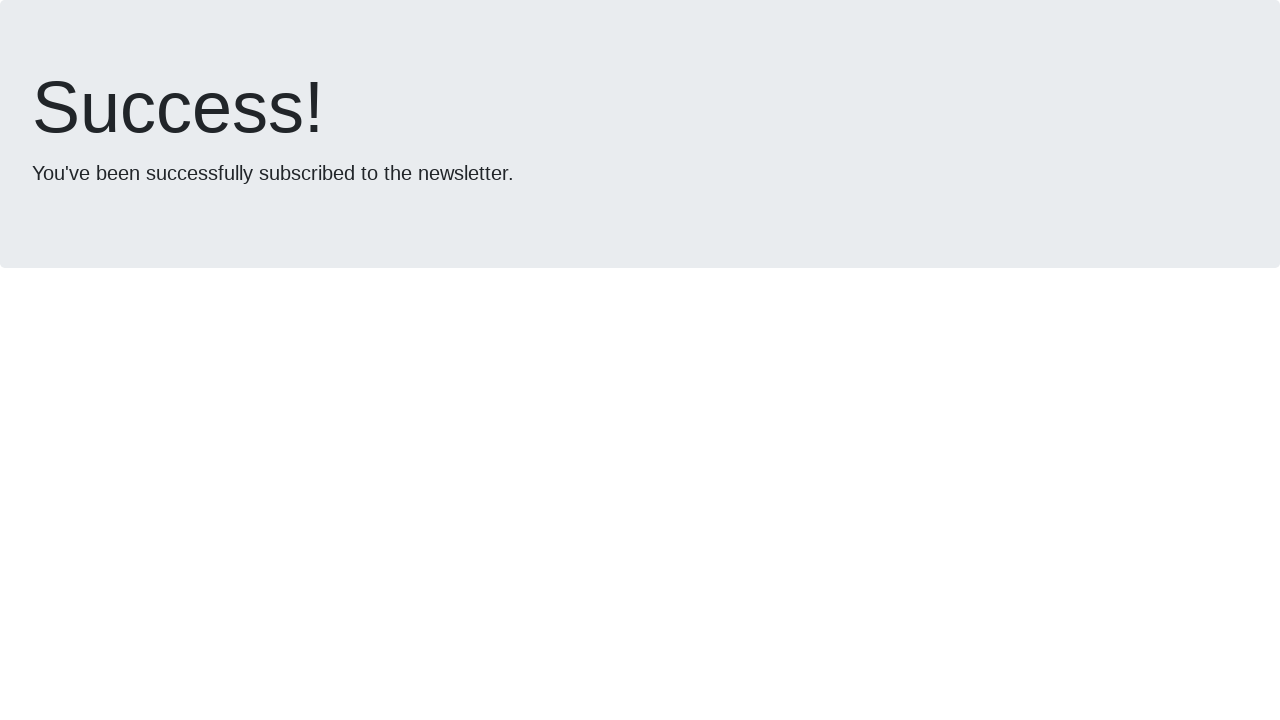